Solves a math problem by extracting a value from the page, calculating the result using a logarithmic formula, and submitting the answer along with checkbox and radio button selections

Starting URL: http://suninjuly.github.io/math.html

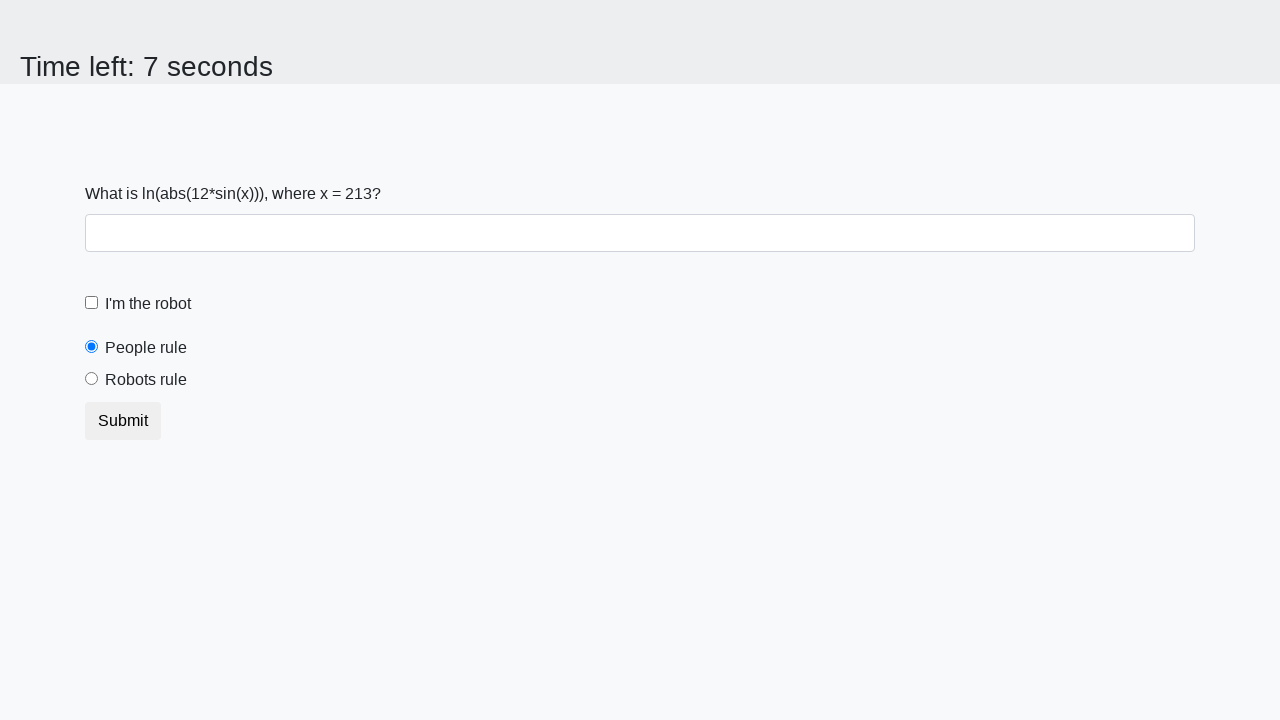

Located the input value element
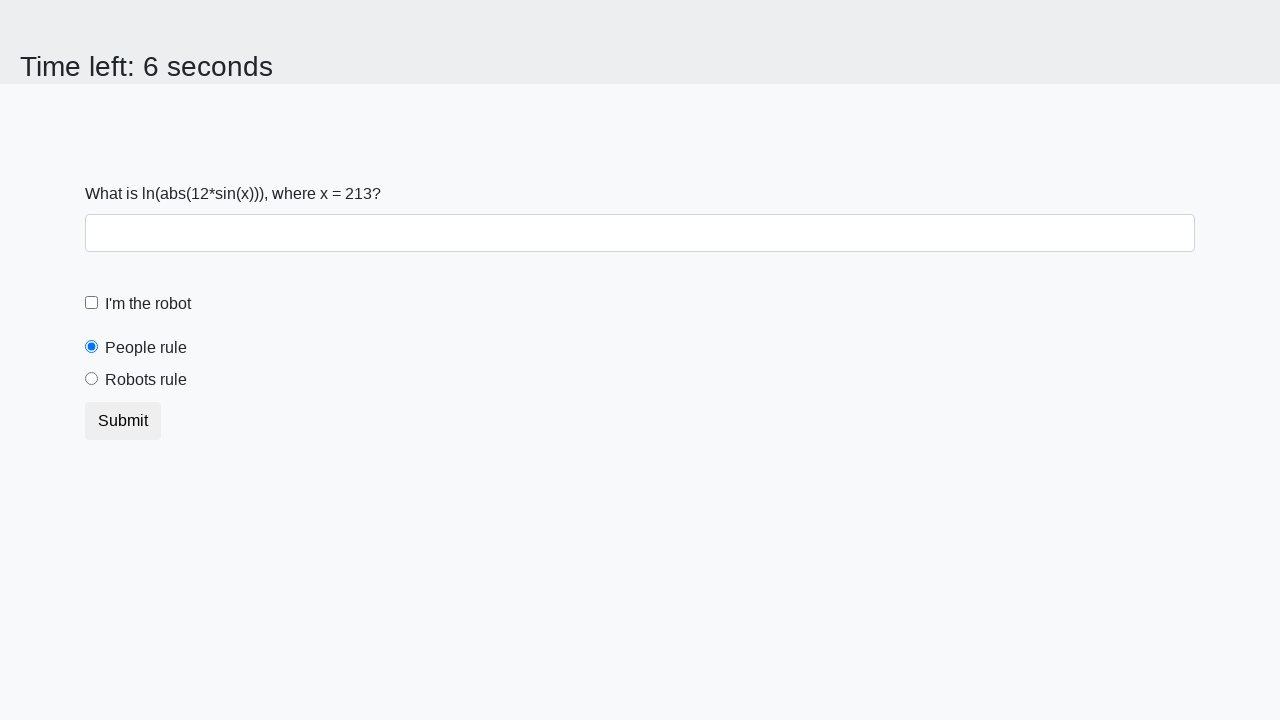

Extracted value from page: 213
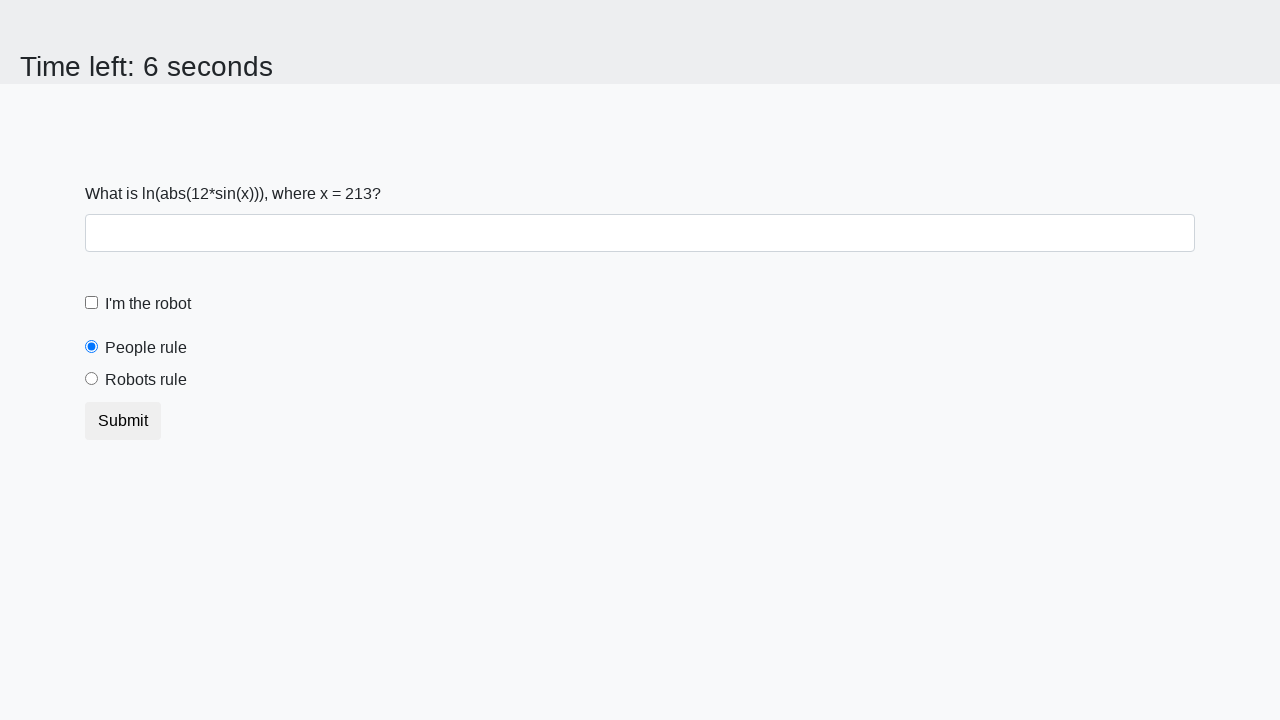

Calculated logarithmic formula result: 1.9534881402475652
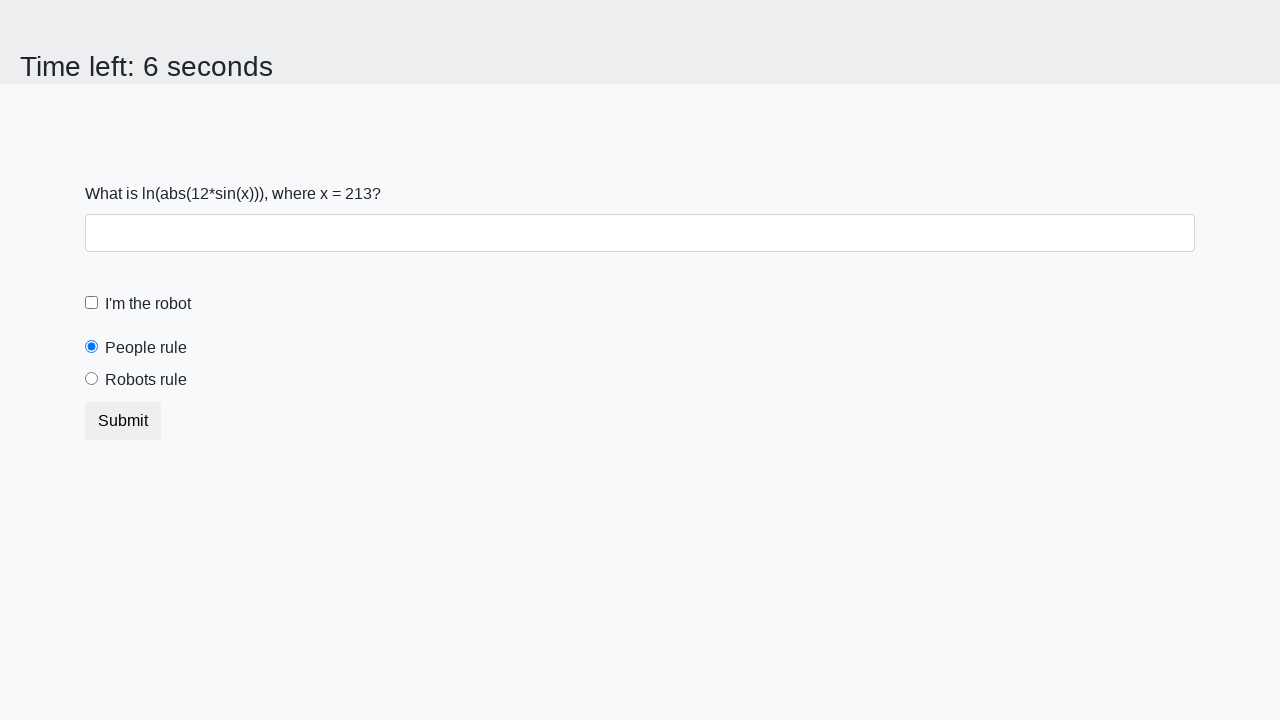

Filled answer field with calculated value on #answer
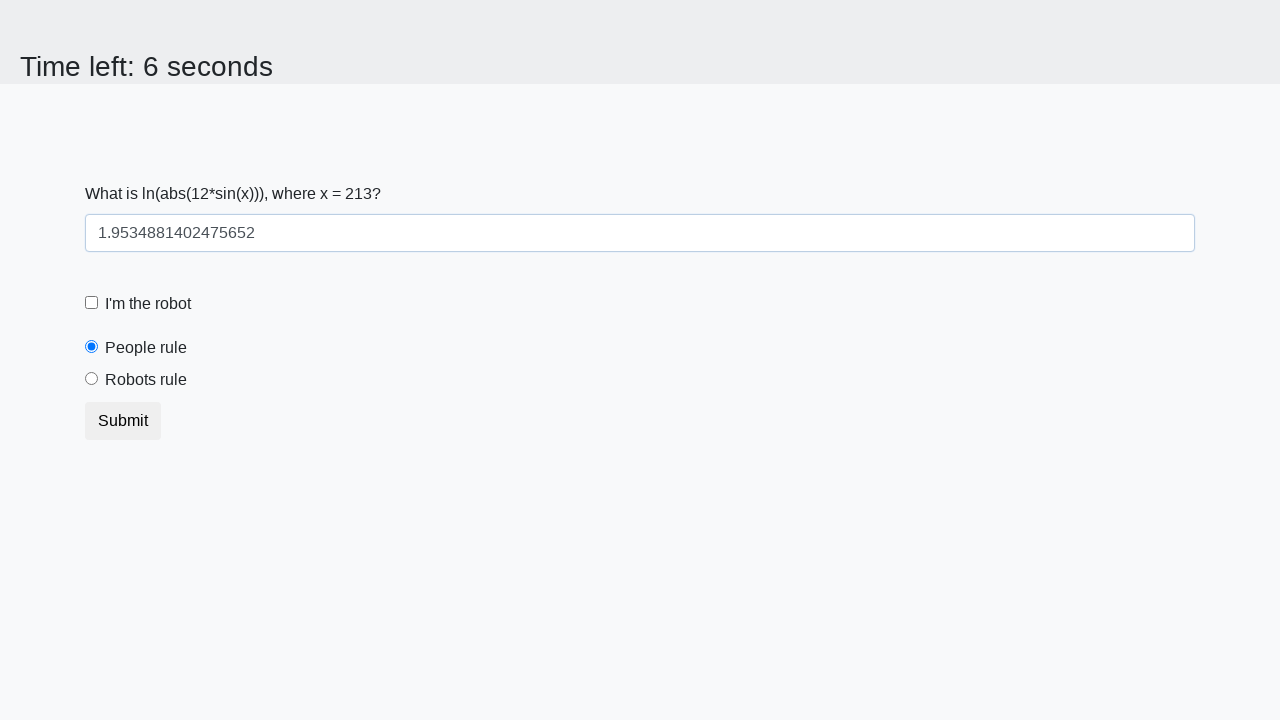

Clicked robot checkbox at (92, 303) on #robotCheckbox
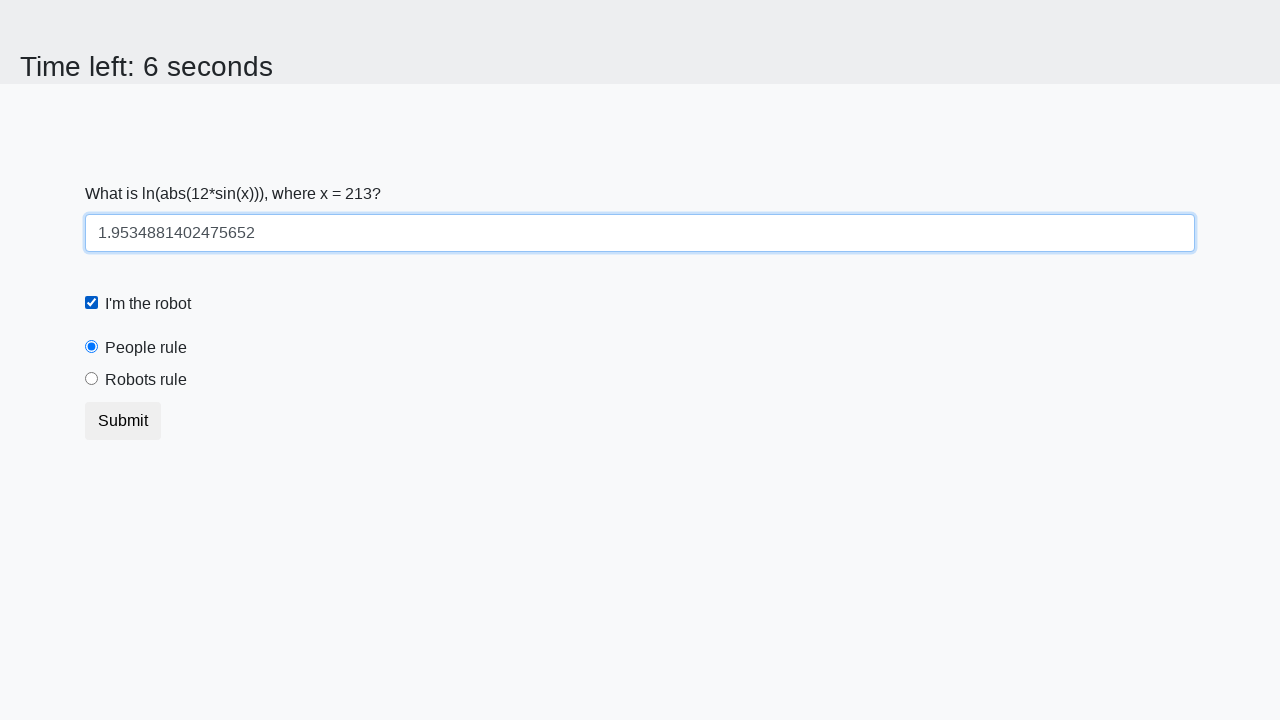

Selected robots rule radio button at (92, 379) on #robotsRule
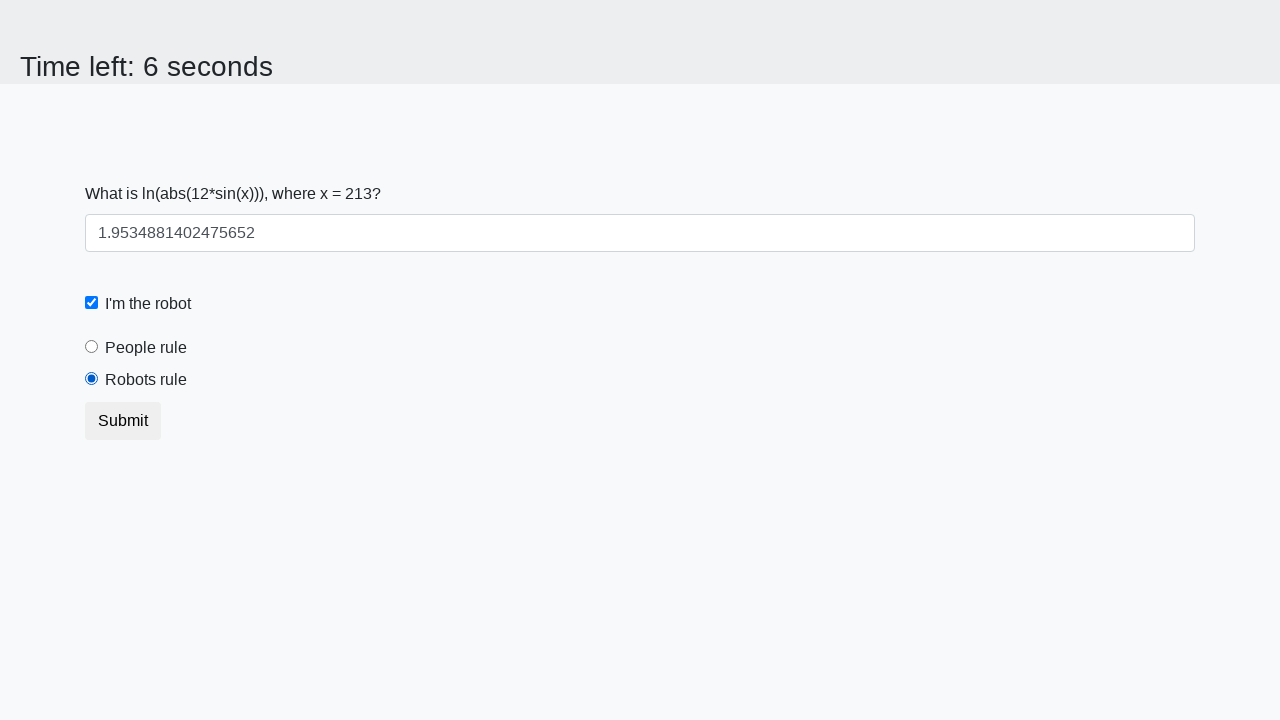

Clicked submit button to submit the form at (123, 421) on .btn.btn-default
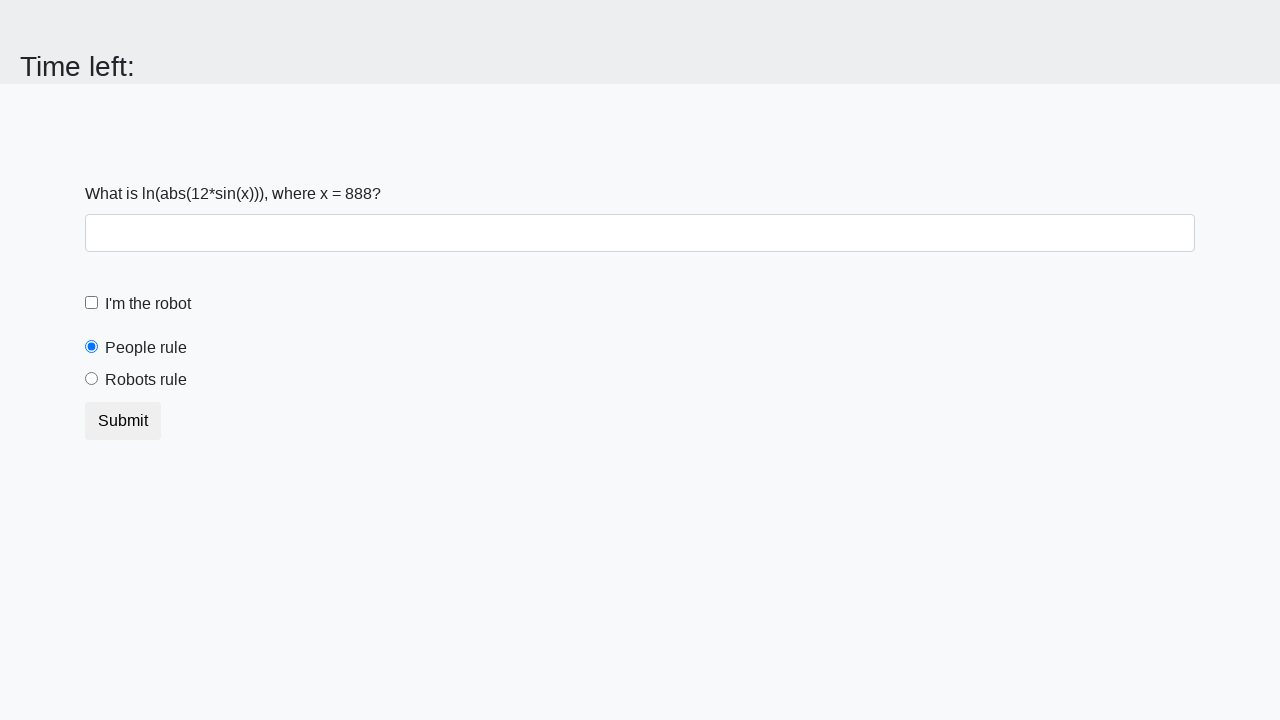

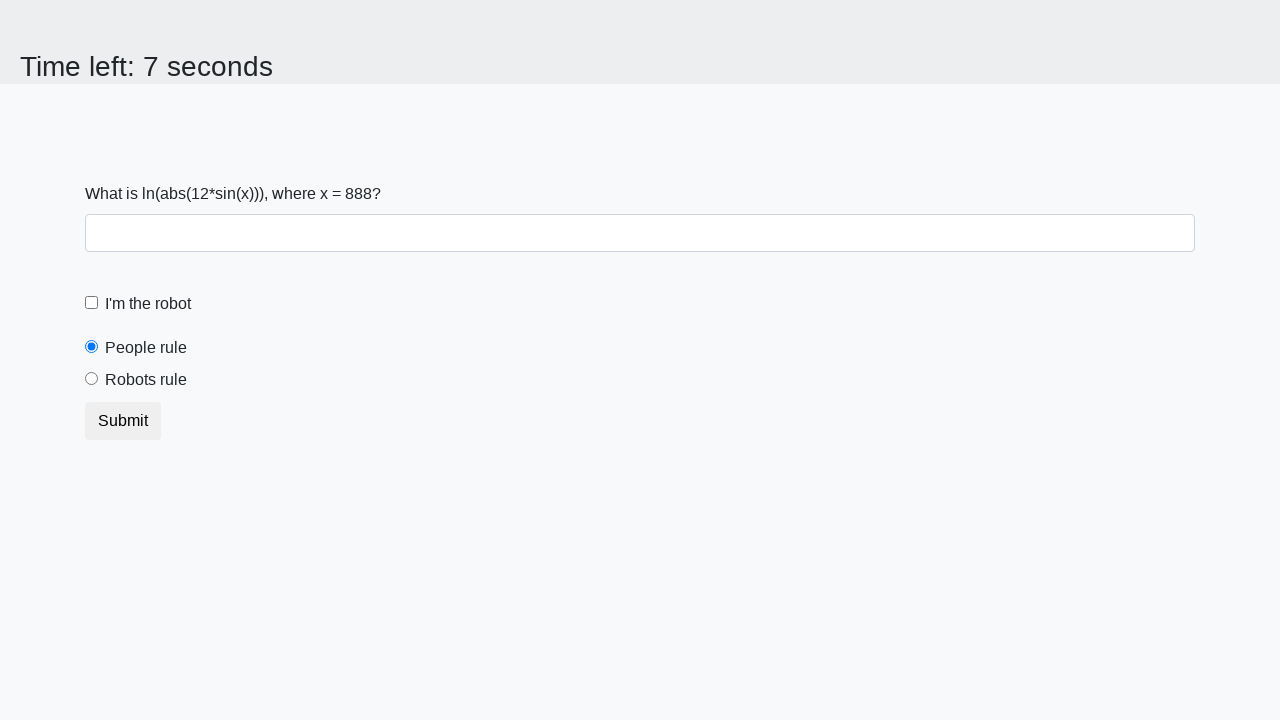